Tests the Python.org search functionality by entering "pycon" in the search box and submitting the search form

Starting URL: https://www.python.org

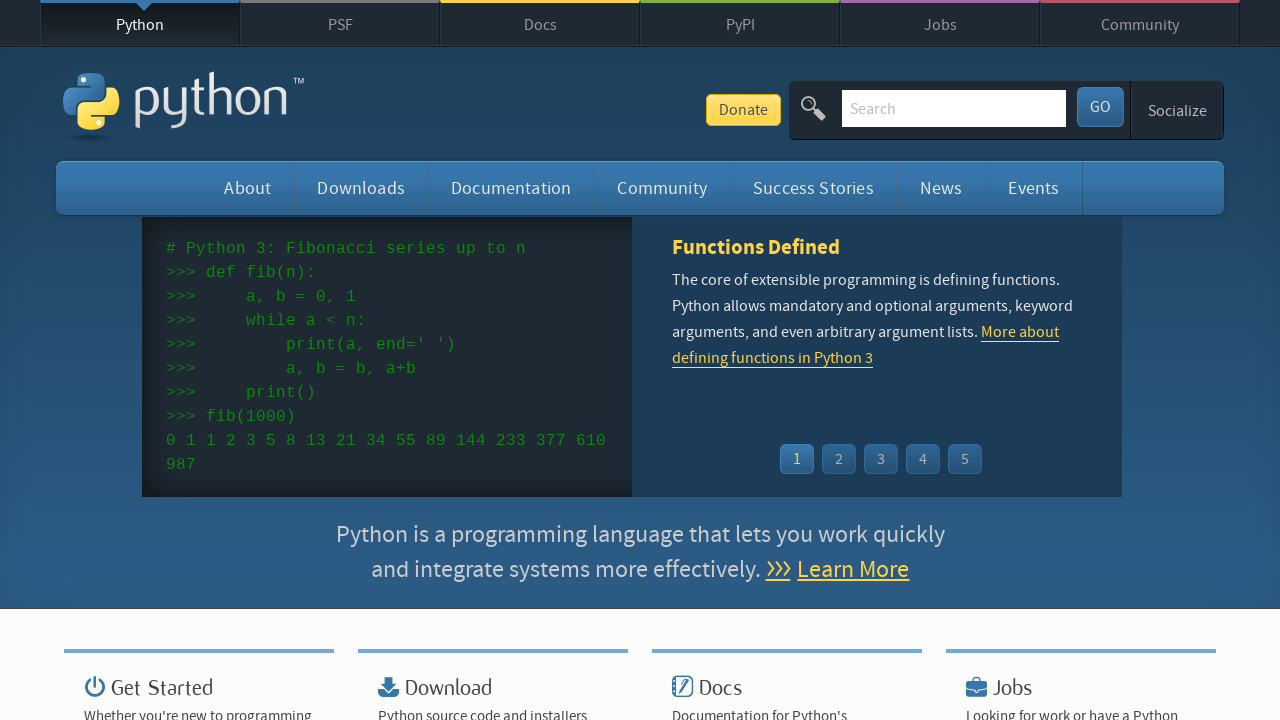

Filled search box with 'pycon' on input[name='q']
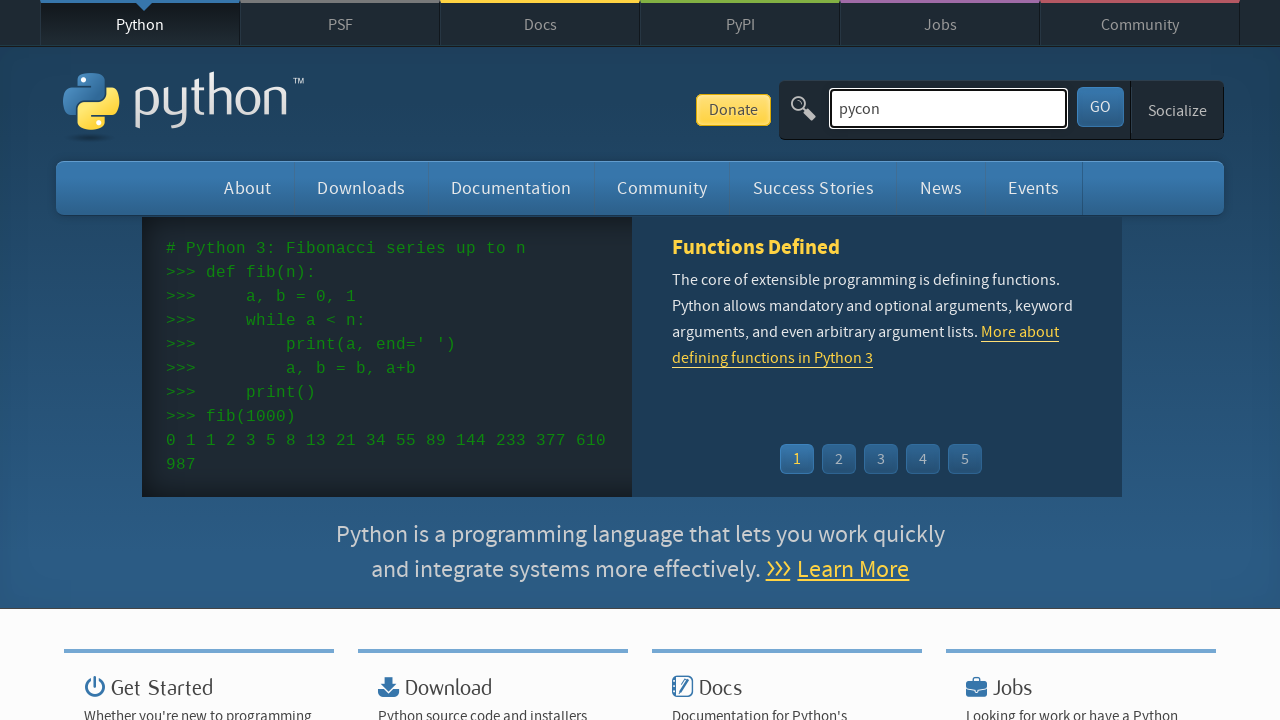

Pressed Enter to submit search form on input[name='q']
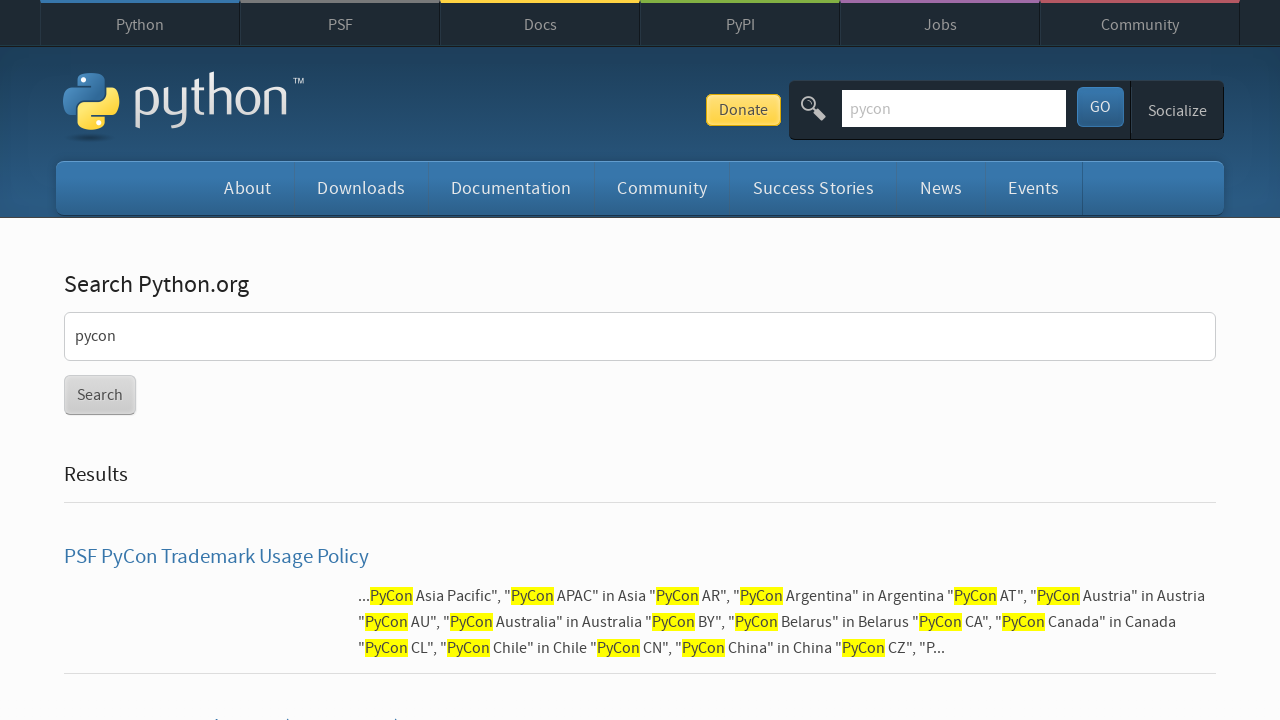

Search results page loaded and network idle
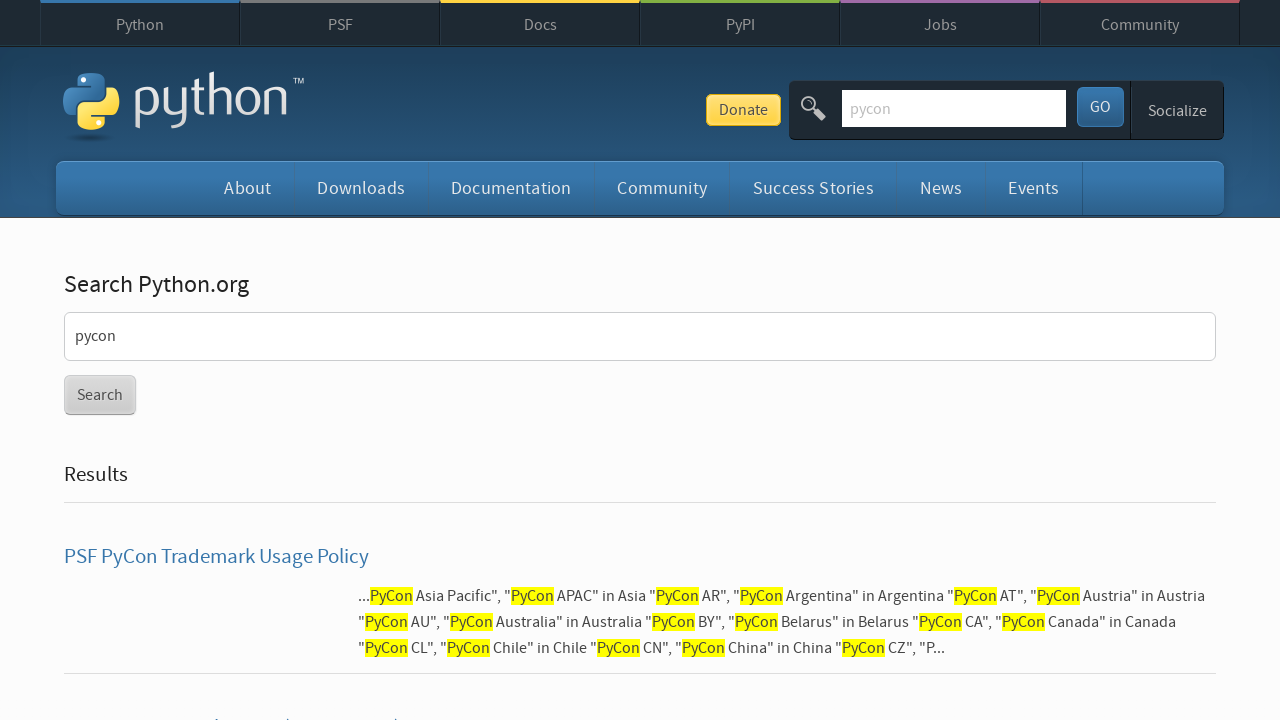

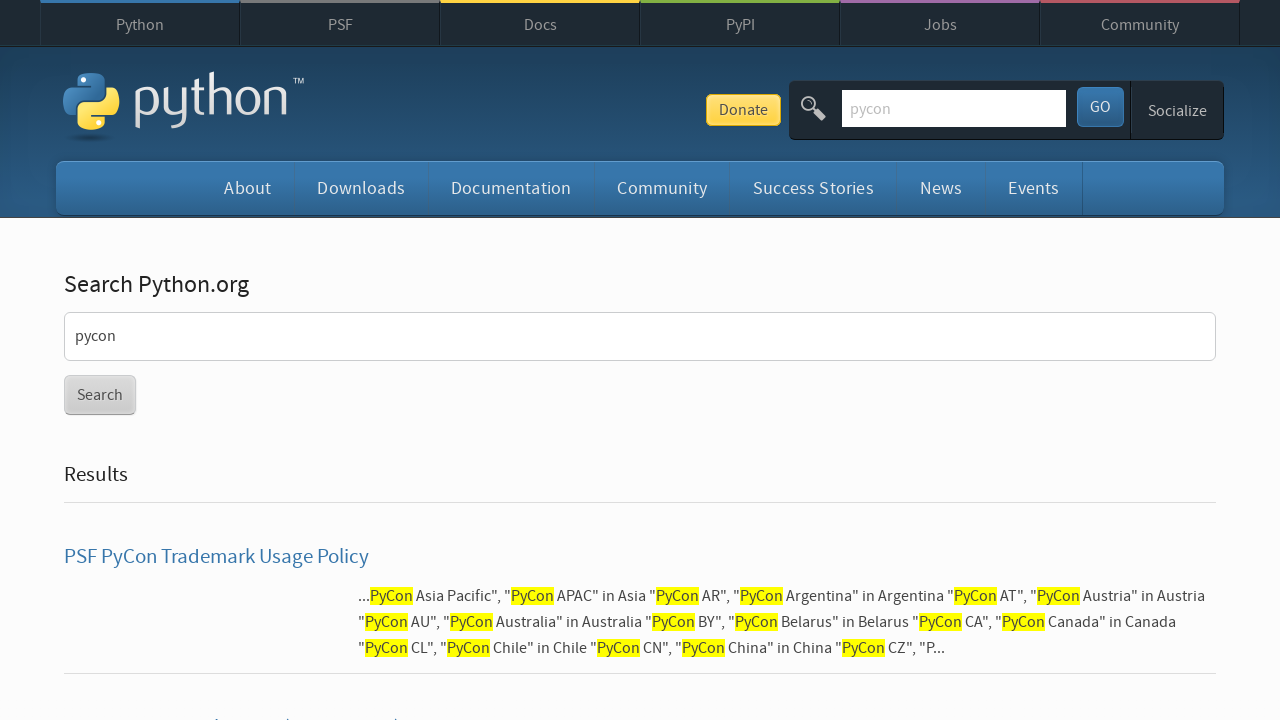